Tests that the dynamic content page loads correctly by waiting for the h3 heading element to be present on the page.

Starting URL: https://the-internet.herokuapp.com/dynamic_content

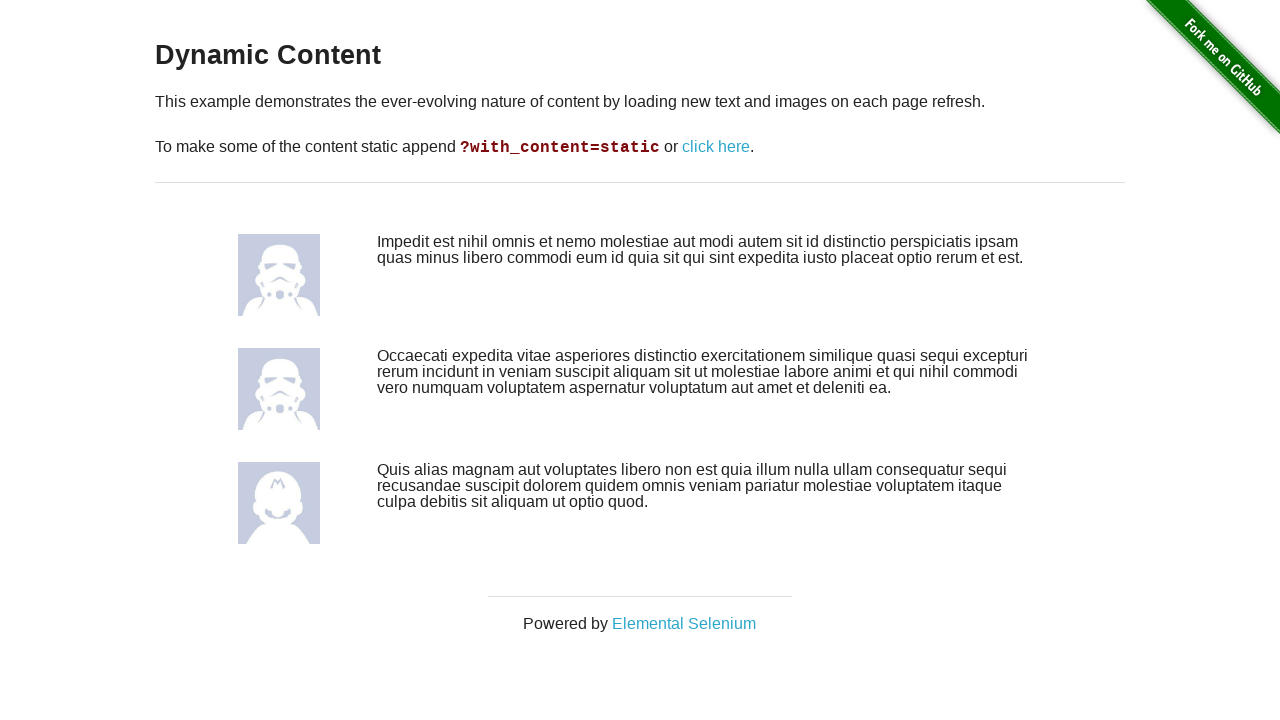

Navigated to dynamic content page
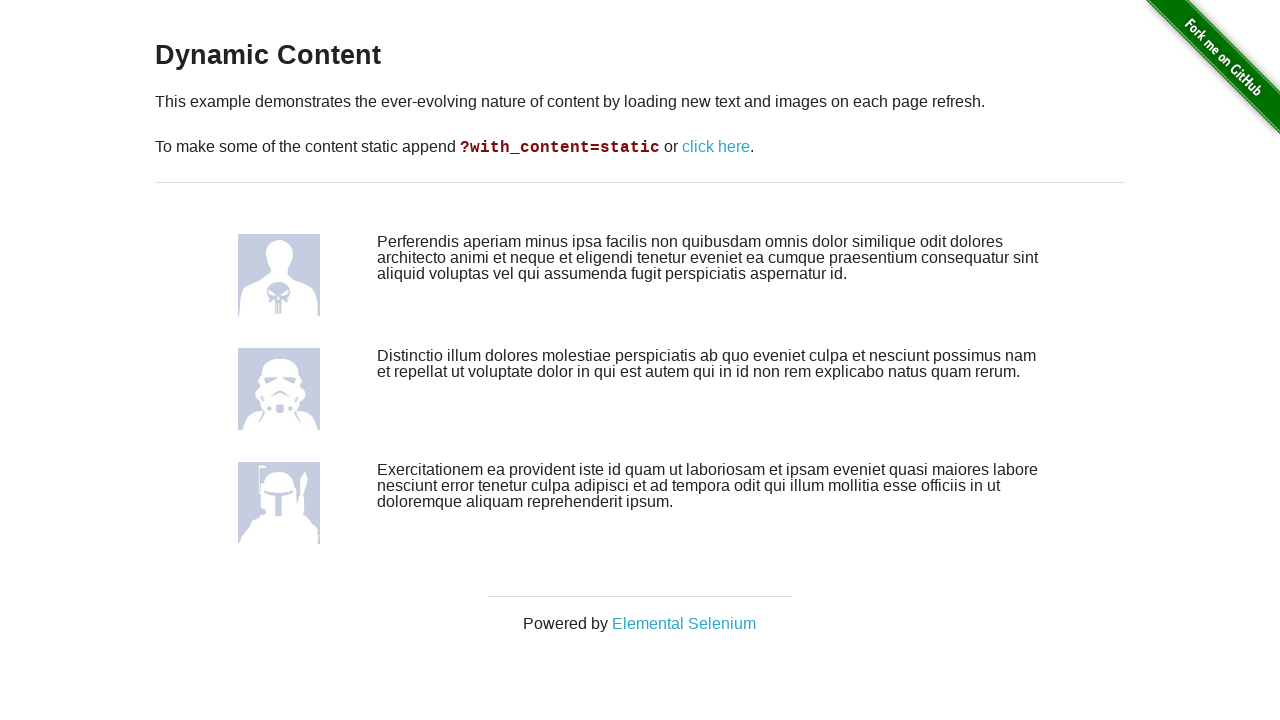

H3 heading element loaded and attached to DOM
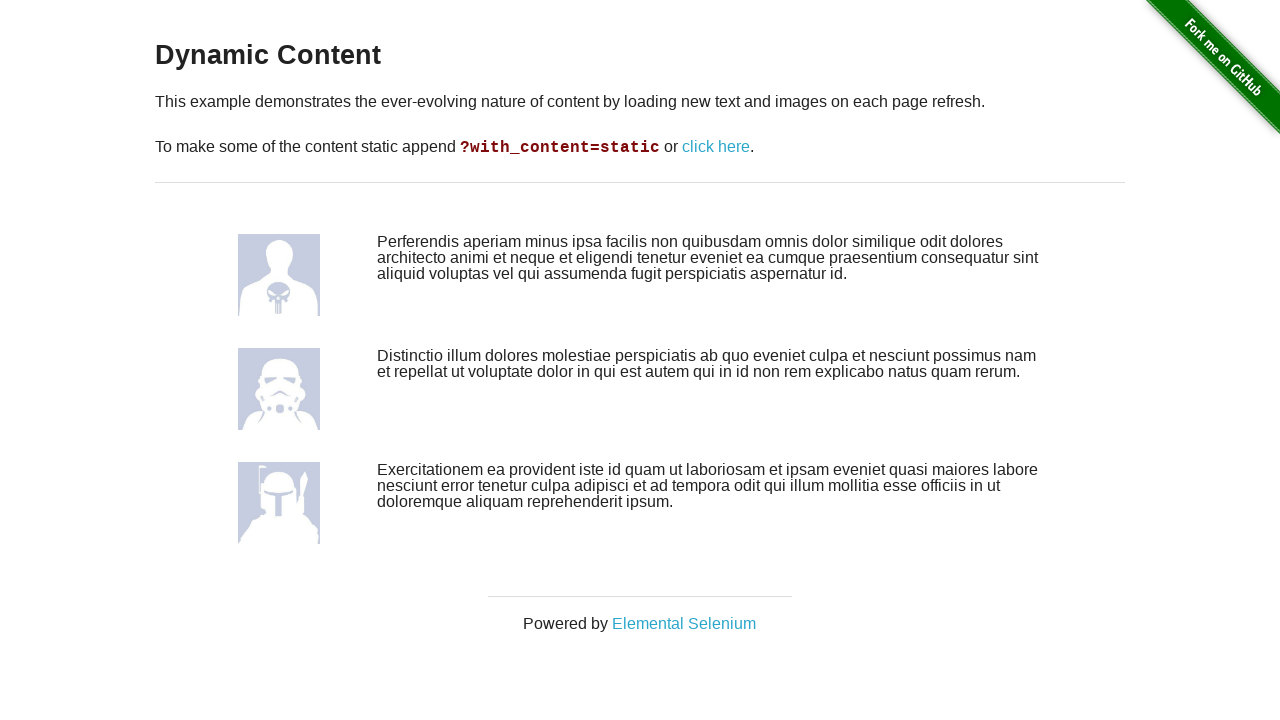

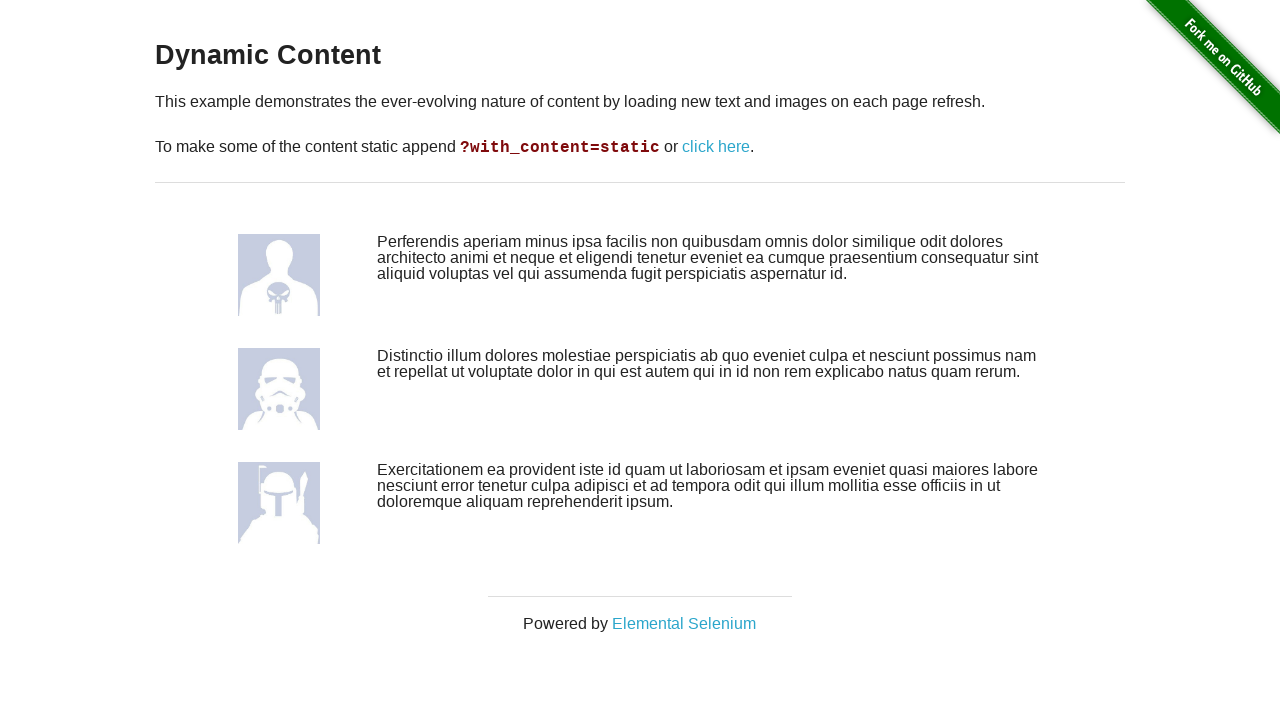